Tests multi-select dropdown functionality by selecting multiple options (Visual Studio, IntelliJ, Eclipse, NetBeans) from a dropdown element on an HTML practice page

Starting URL: https://www.hyrtutorials.com/p/html-dropdown-elements-practice.html

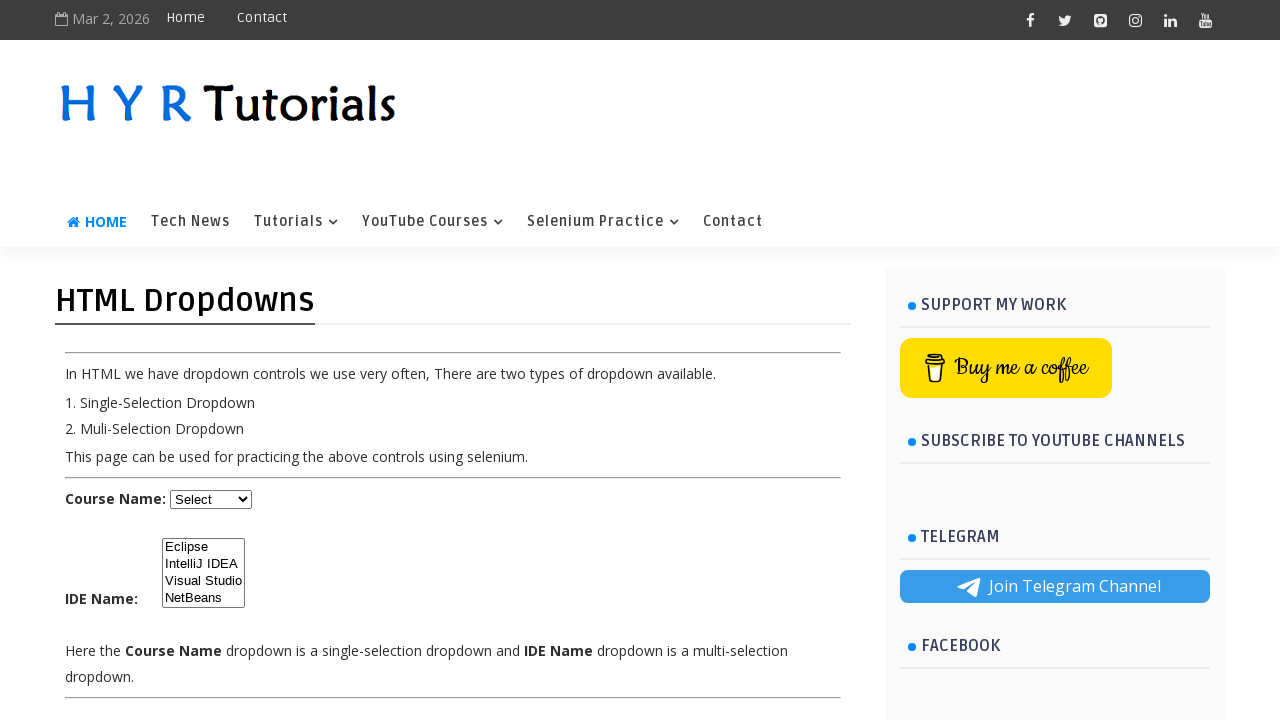

Waited for multi-select dropdown to be available
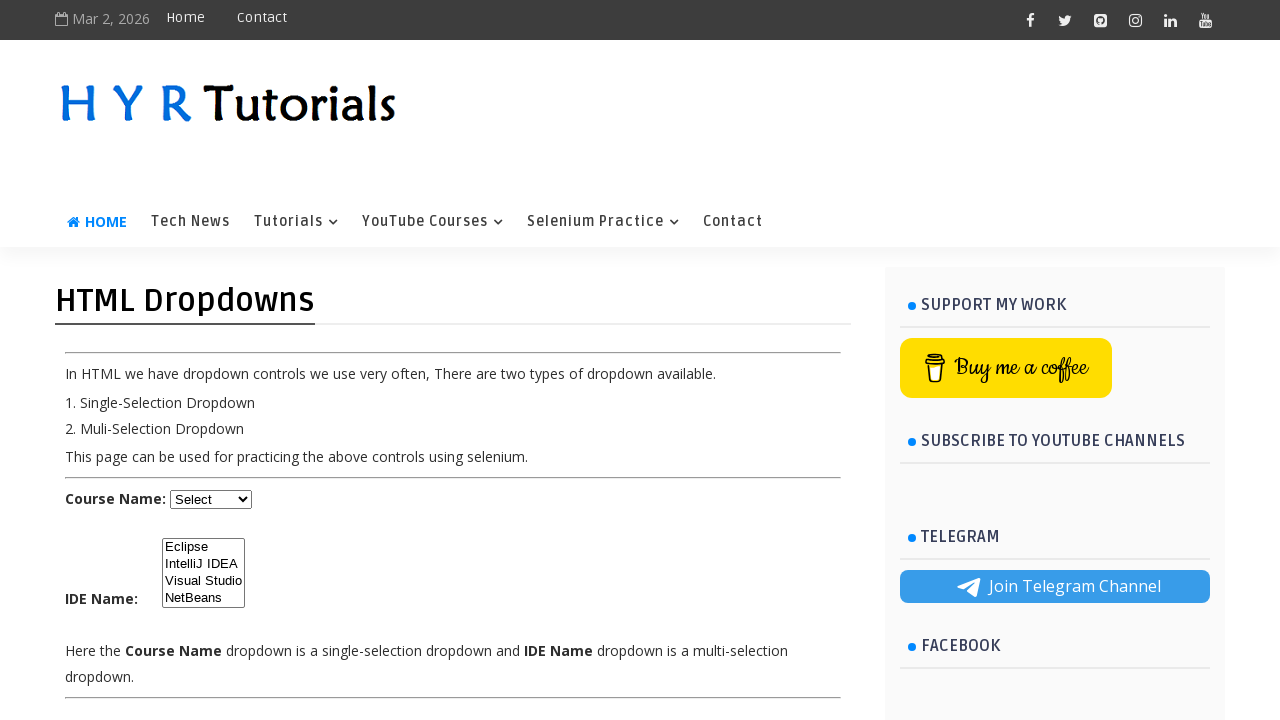

Selected Visual Studio (vs) from multi-select dropdown on select:nth-of-type(2)
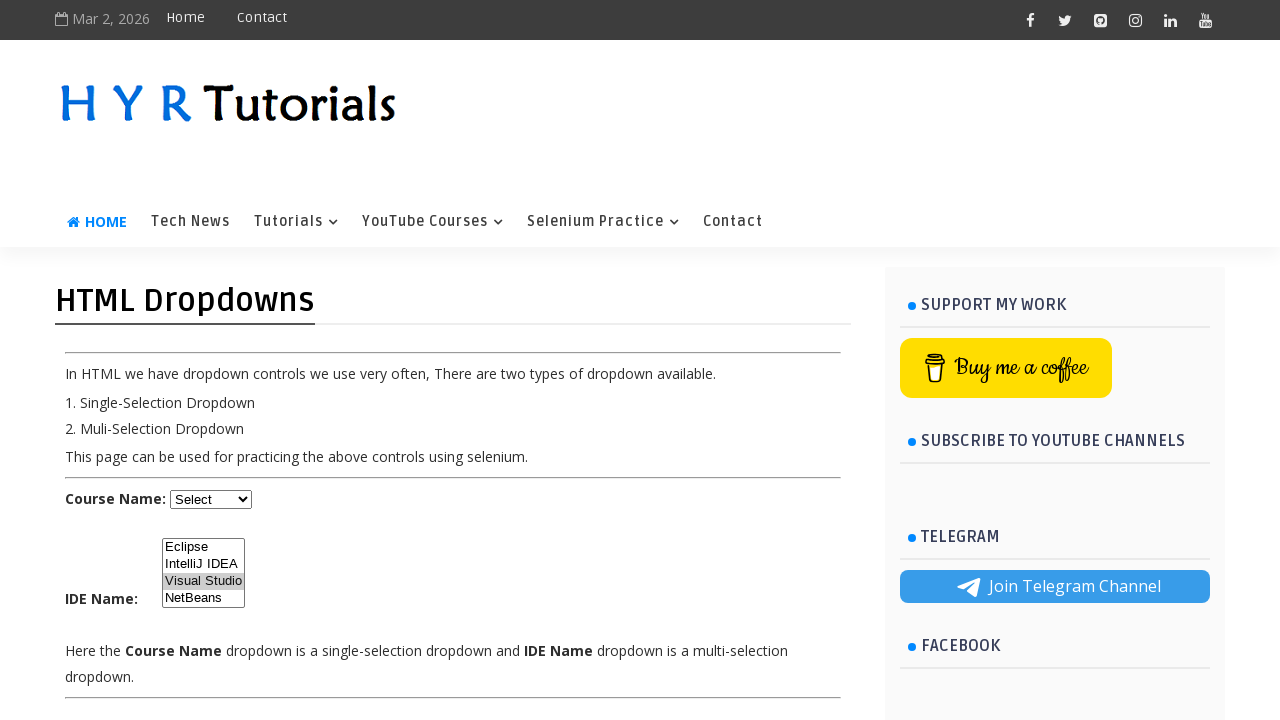

Selected Visual Studio and IntelliJ (vs, ij) from multi-select dropdown on select:nth-of-type(2)
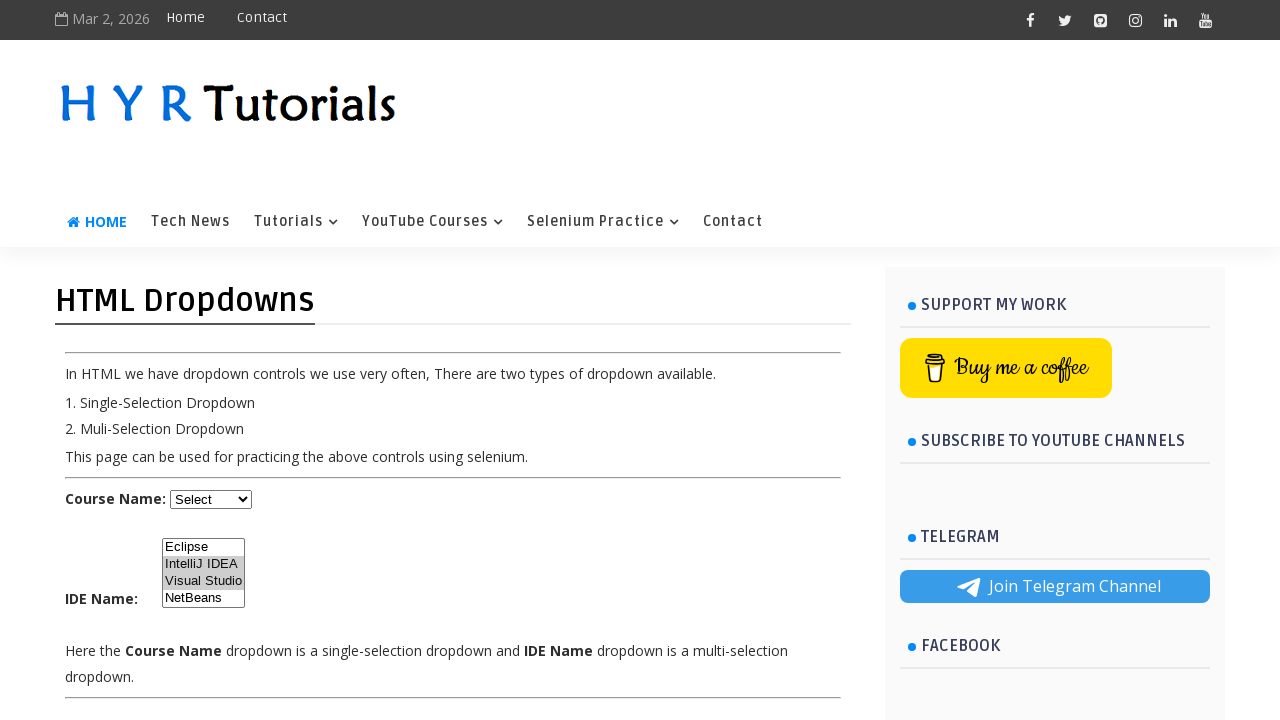

Selected Visual Studio, IntelliJ, and Eclipse (vs, ij, ec) from multi-select dropdown on select:nth-of-type(2)
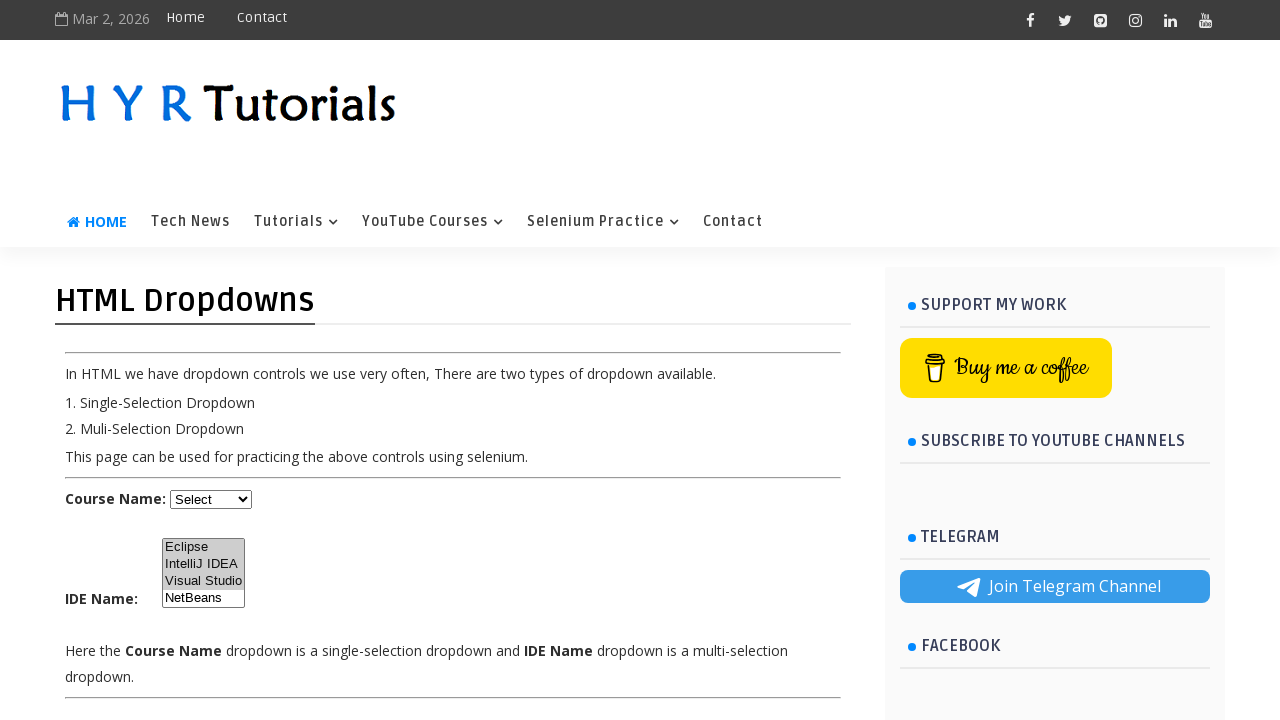

Selected Visual Studio, IntelliJ, Eclipse, and NetBeans (vs, ij, ec, nb) from multi-select dropdown on select:nth-of-type(2)
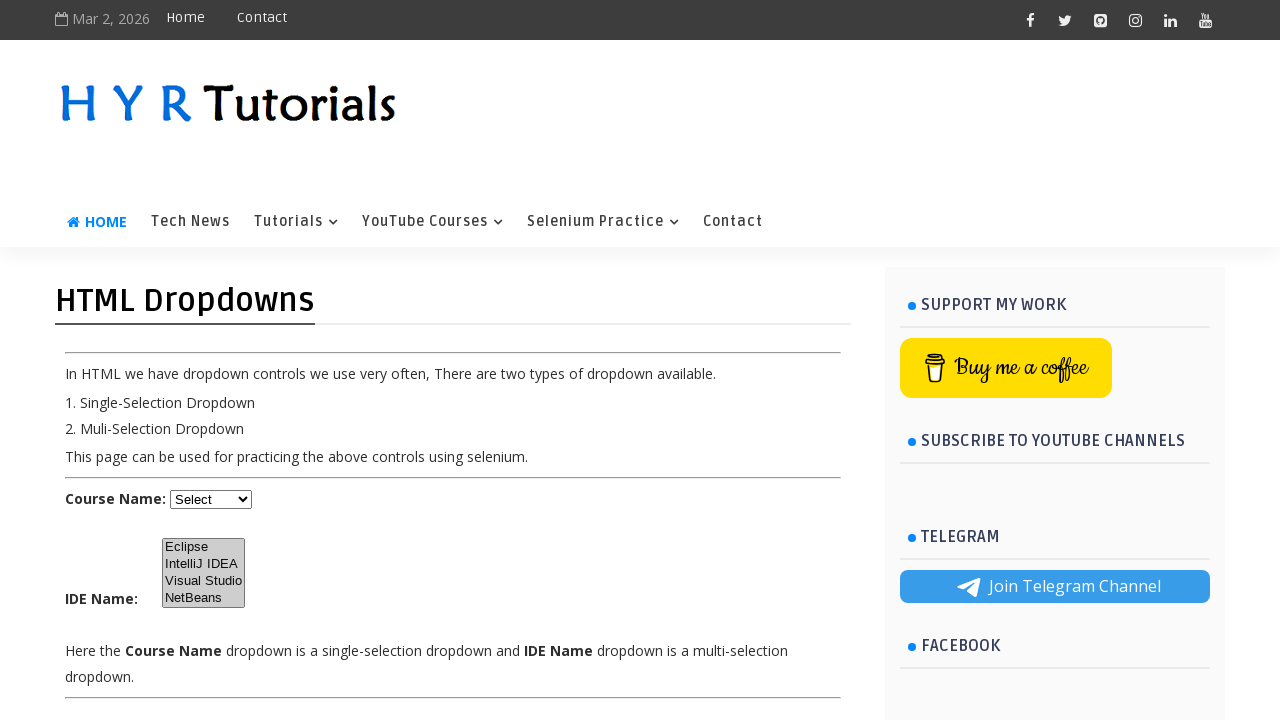

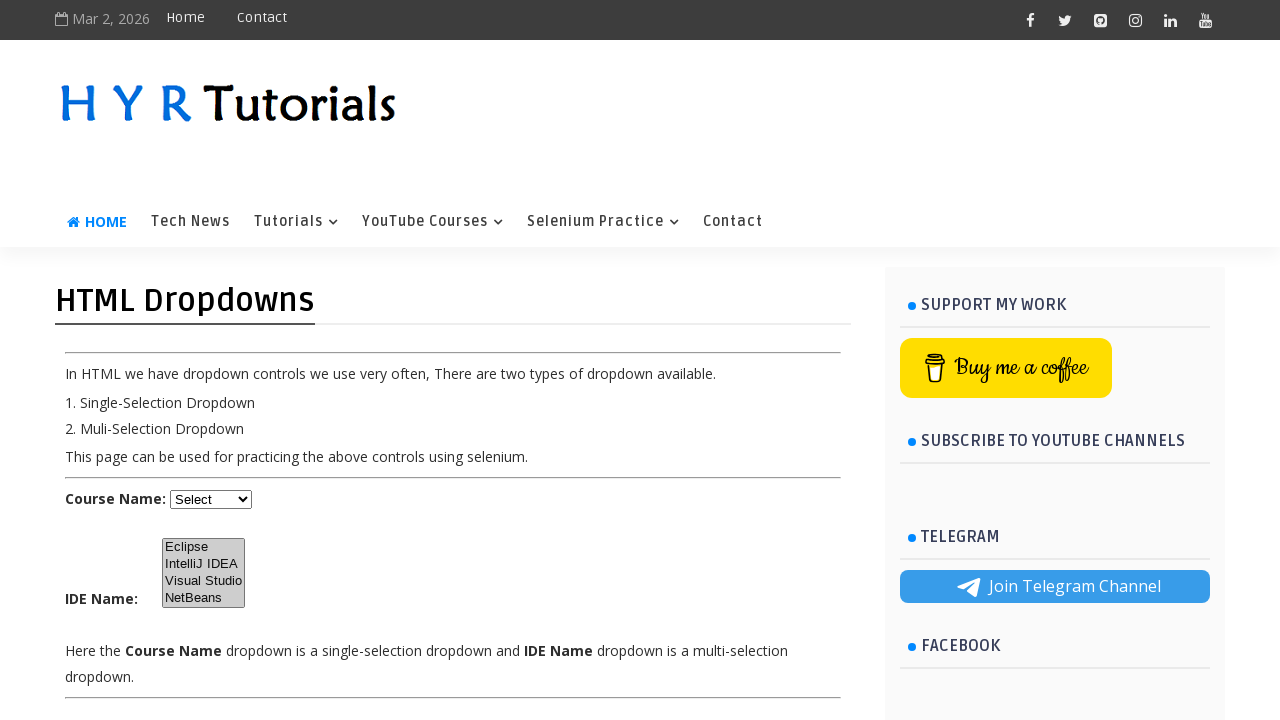